Tests that a todo item is removed if an empty text string is entered during editing.

Starting URL: https://demo.playwright.dev/todomvc

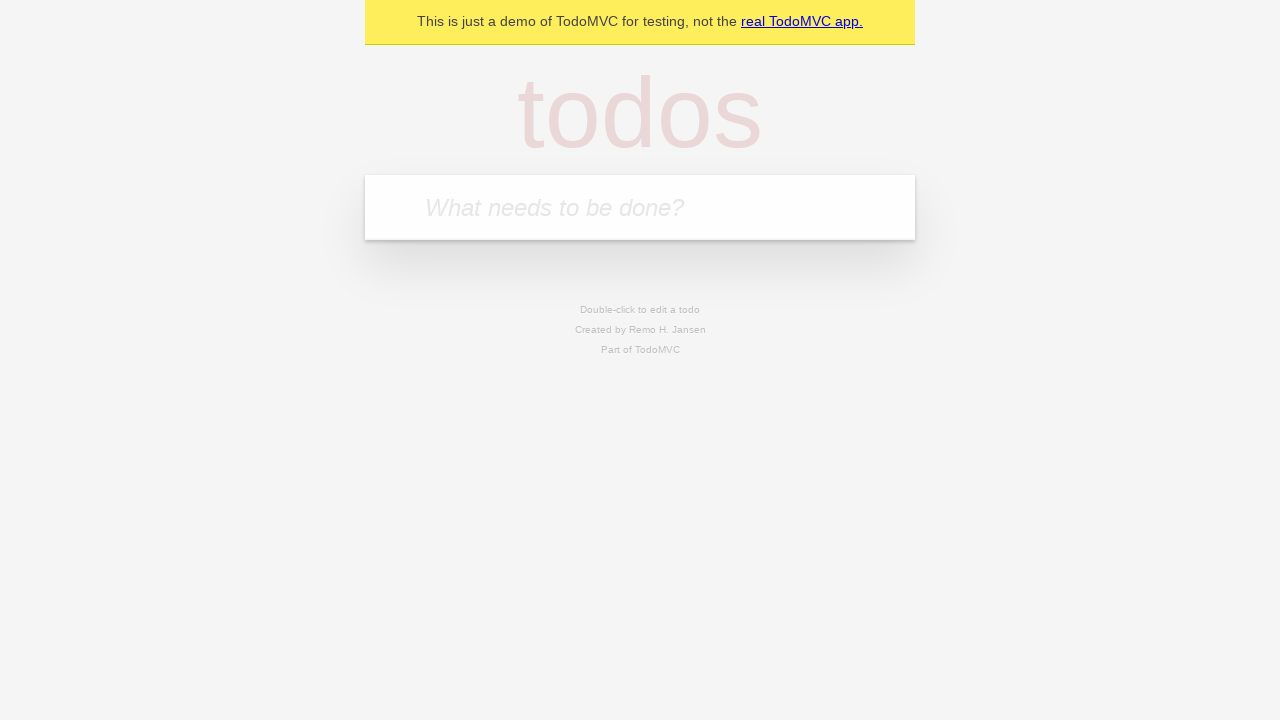

Filled todo input with 'buy some cheese' on internal:attr=[placeholder="What needs to be done?"i]
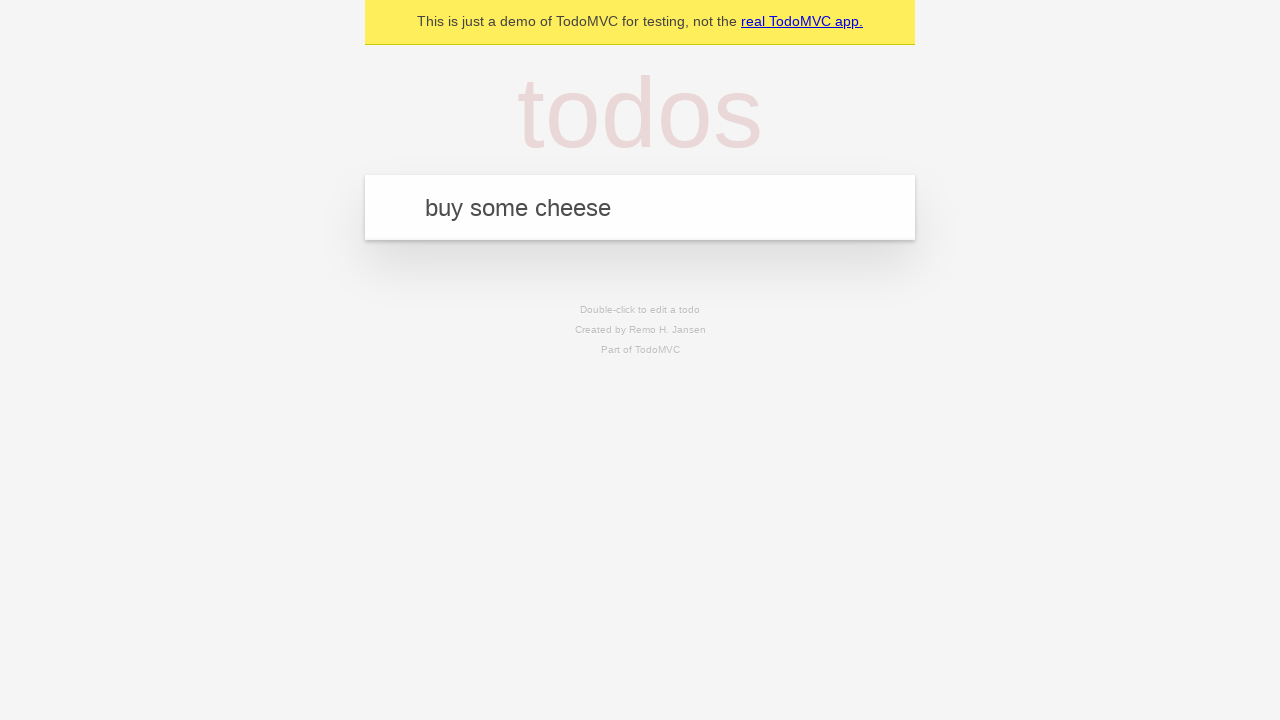

Pressed Enter to add first todo item on internal:attr=[placeholder="What needs to be done?"i]
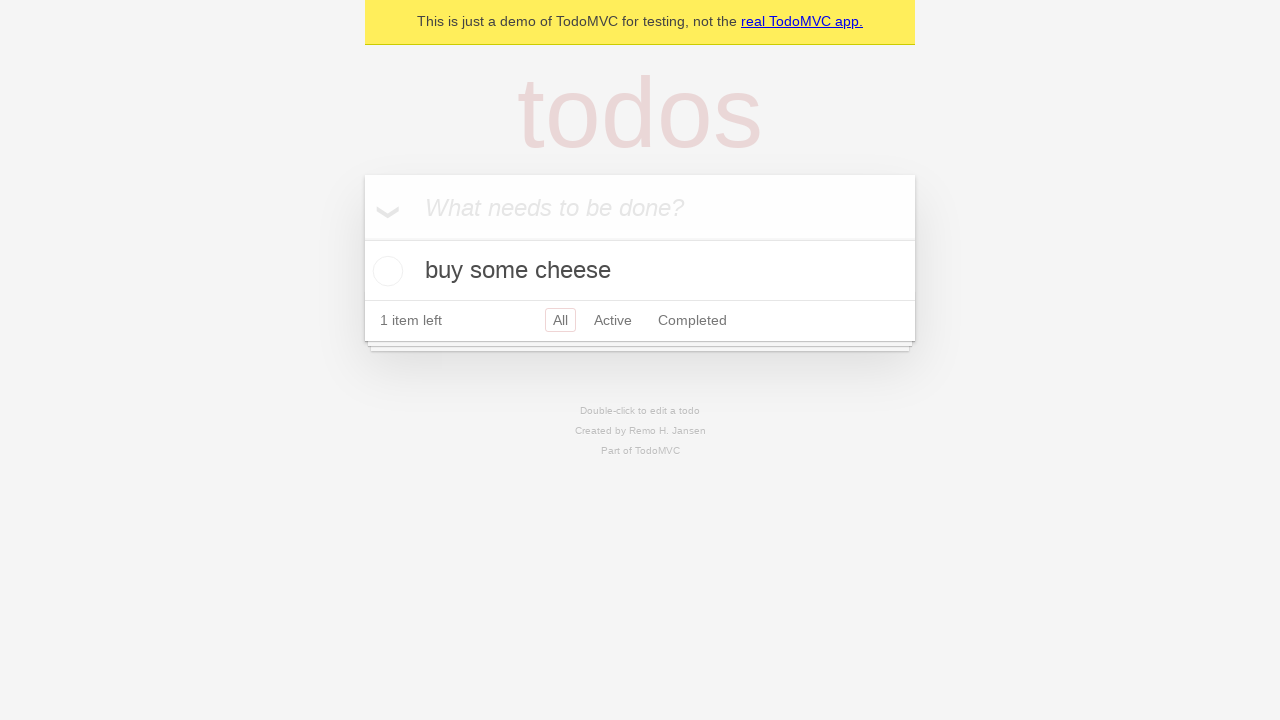

Filled todo input with 'feed the cat' on internal:attr=[placeholder="What needs to be done?"i]
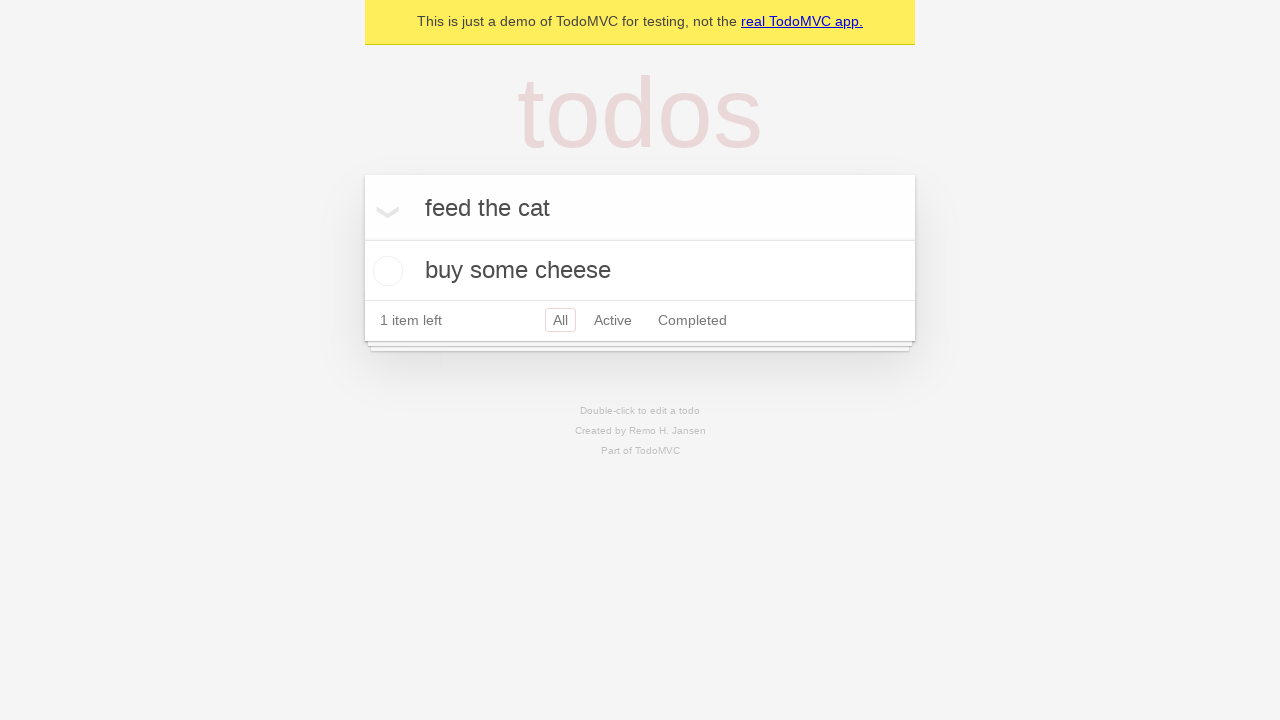

Pressed Enter to add second todo item on internal:attr=[placeholder="What needs to be done?"i]
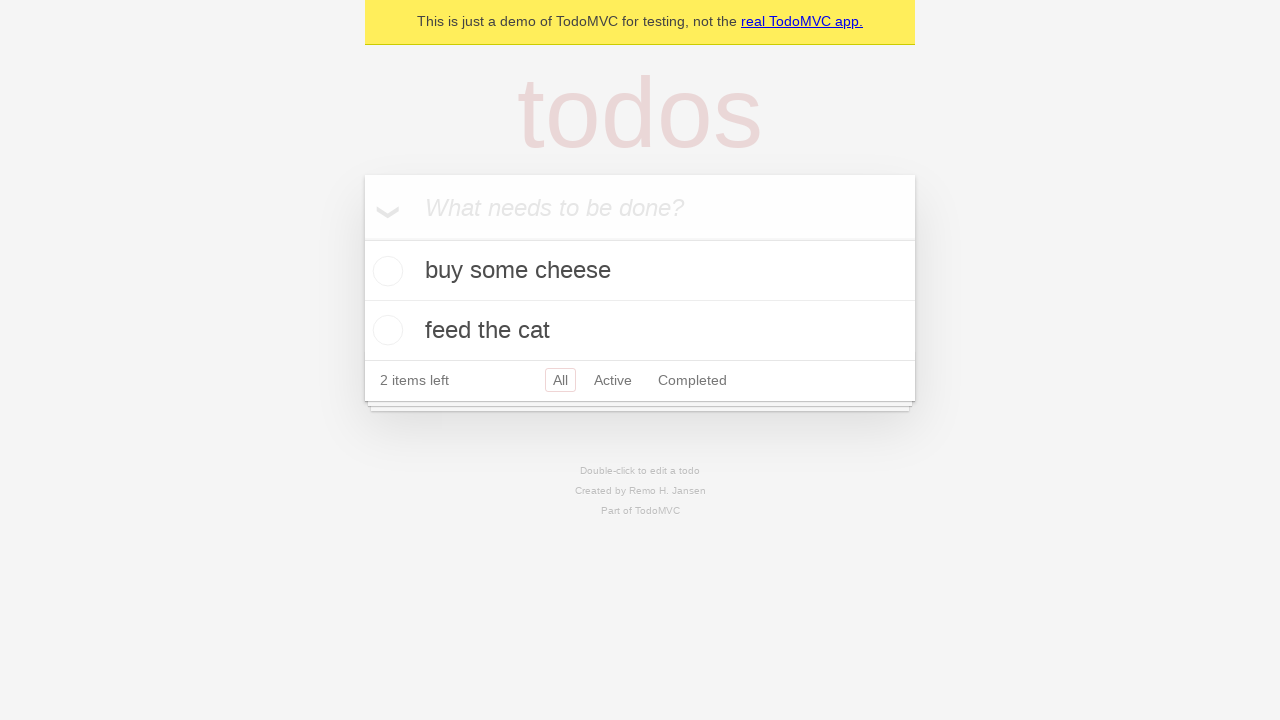

Filled todo input with 'book a doctors appointment' on internal:attr=[placeholder="What needs to be done?"i]
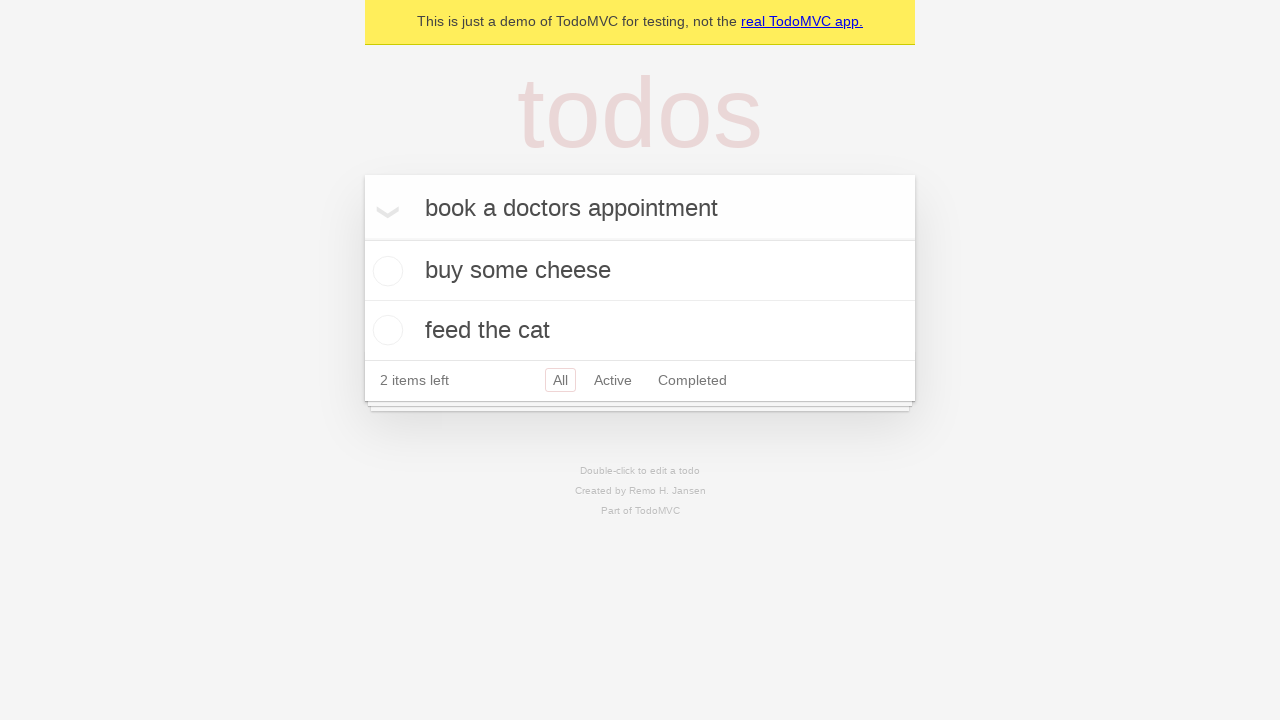

Pressed Enter to add third todo item on internal:attr=[placeholder="What needs to be done?"i]
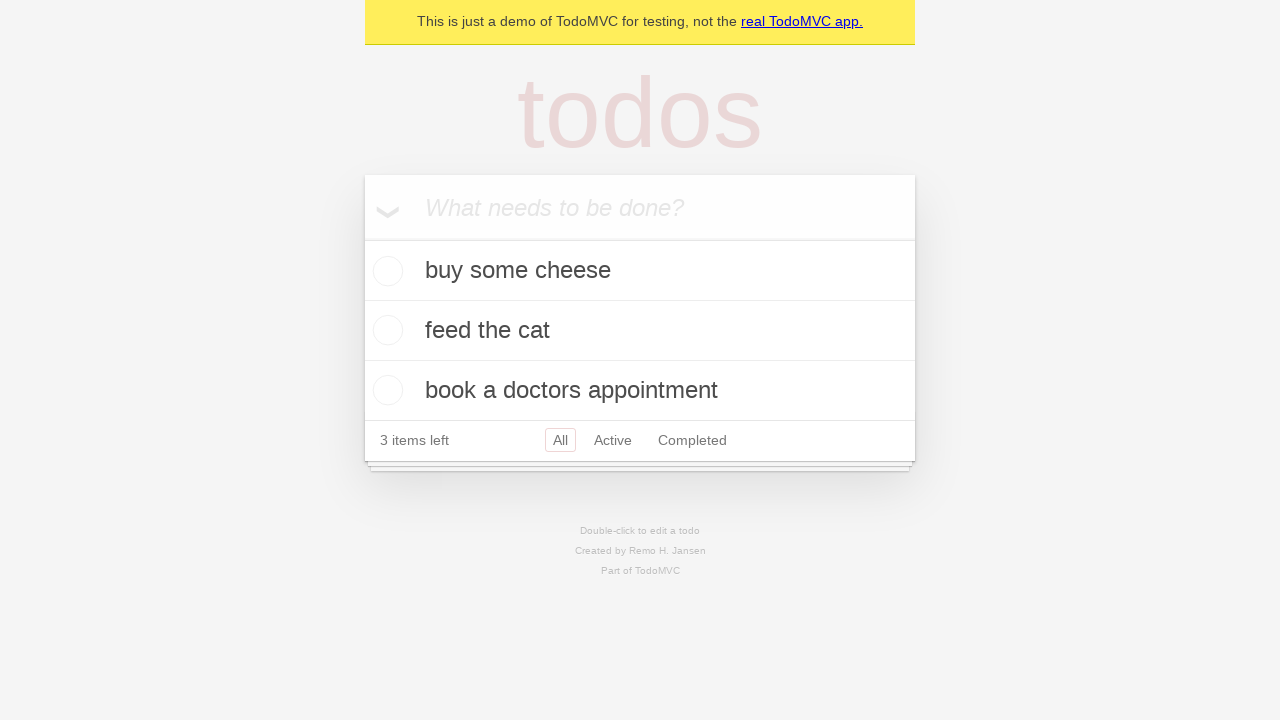

Waited for third todo item to appear
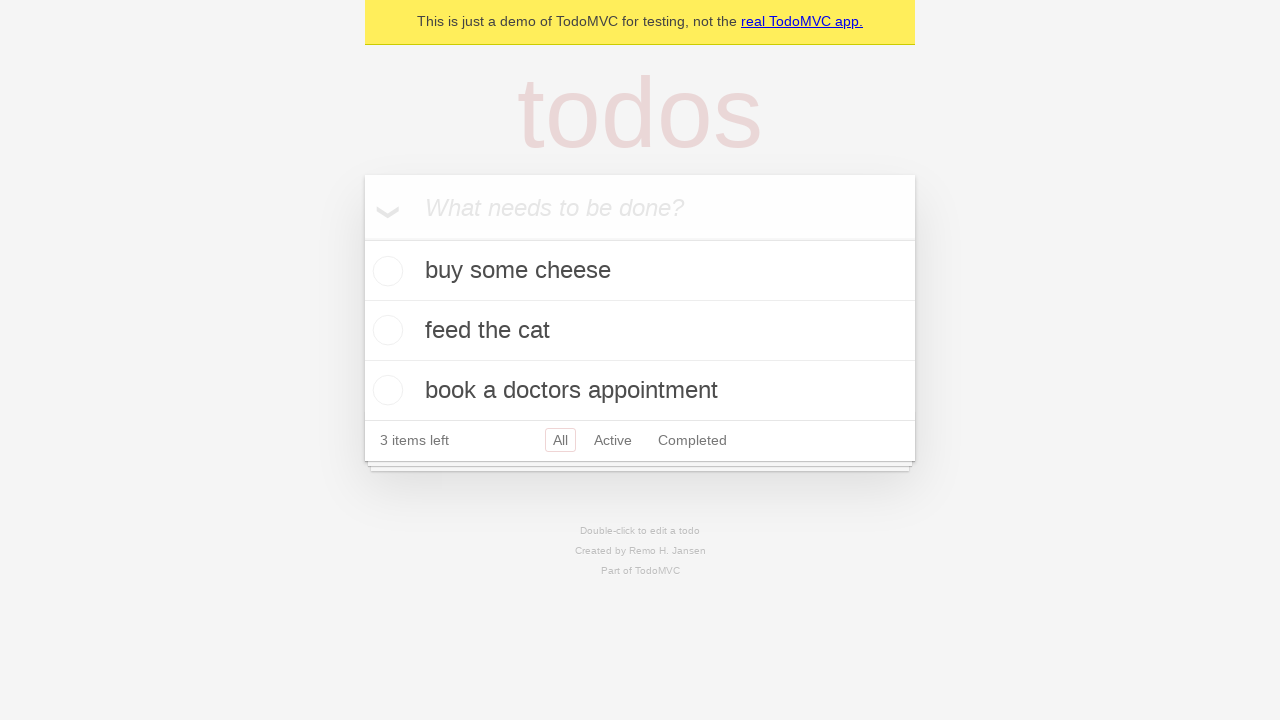

Double-clicked second todo item to enter edit mode at (640, 331) on [data-testid='todo-item'] >> nth=1
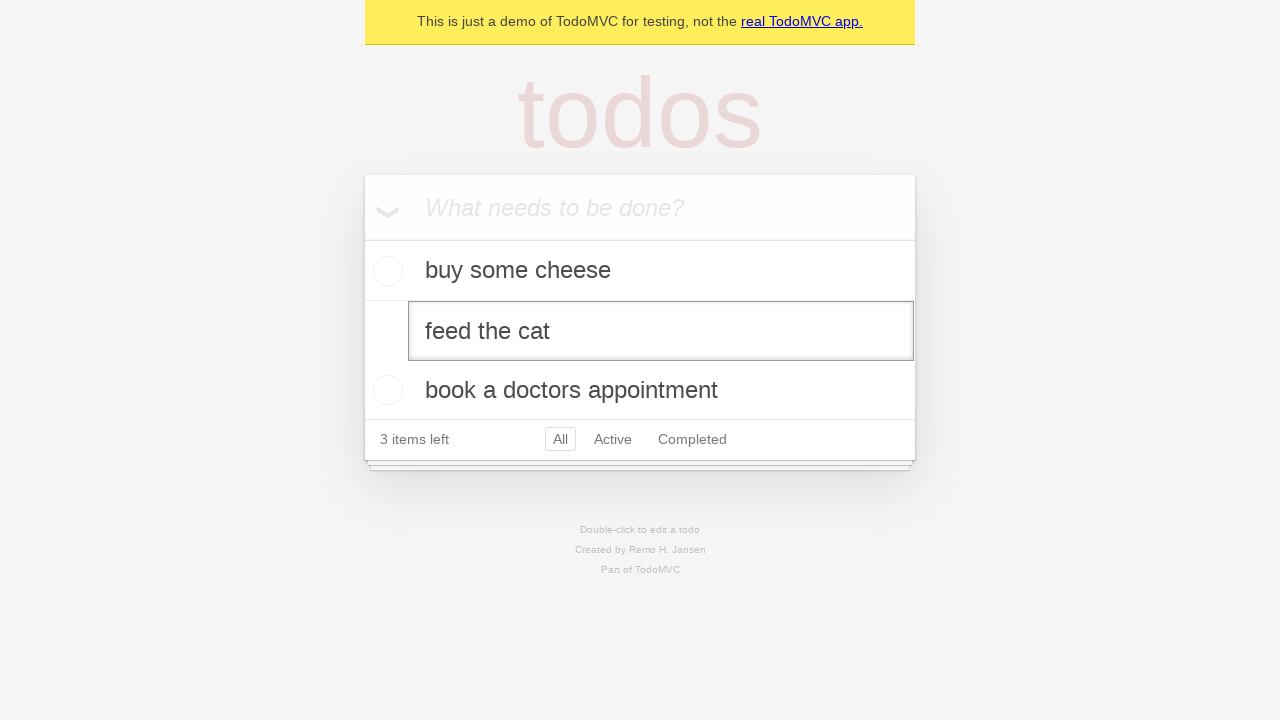

Cleared the text in edit field by filling with empty string on [data-testid='todo-item'] >> nth=1 >> internal:role=textbox[name="Edit"i]
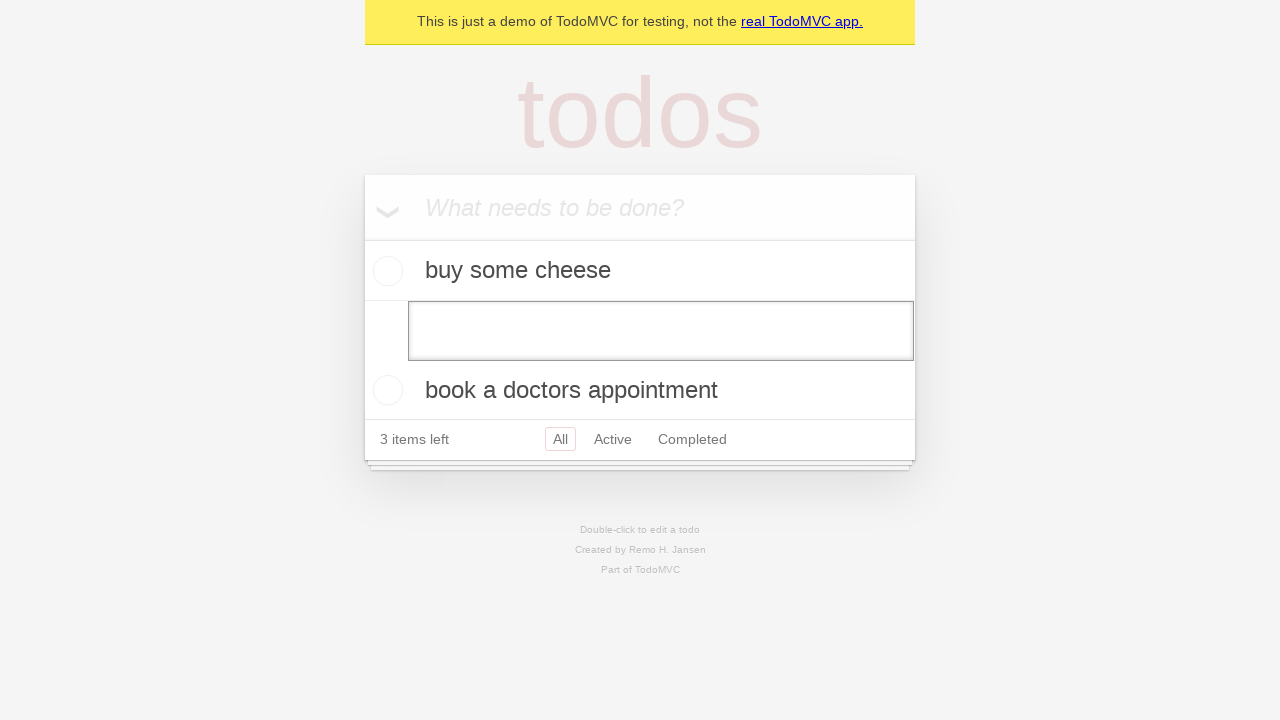

Pressed Enter to confirm edit with empty text, removing the todo item on [data-testid='todo-item'] >> nth=1 >> internal:role=textbox[name="Edit"i]
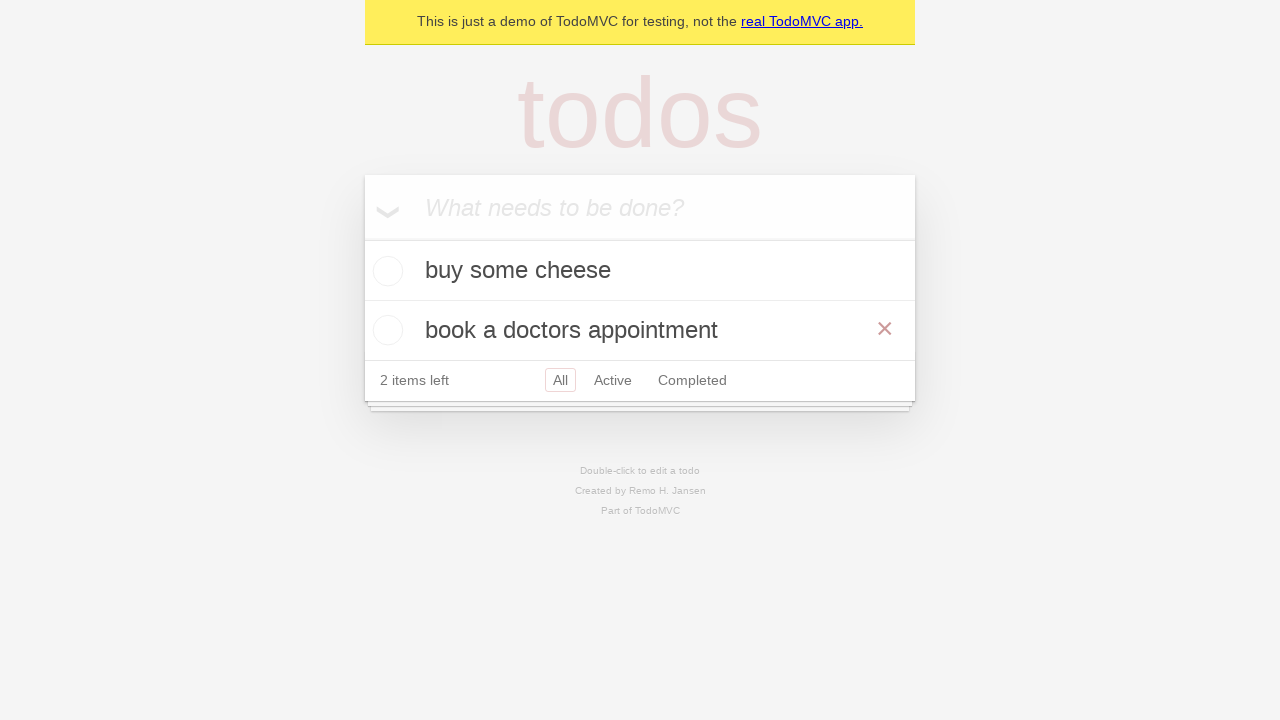

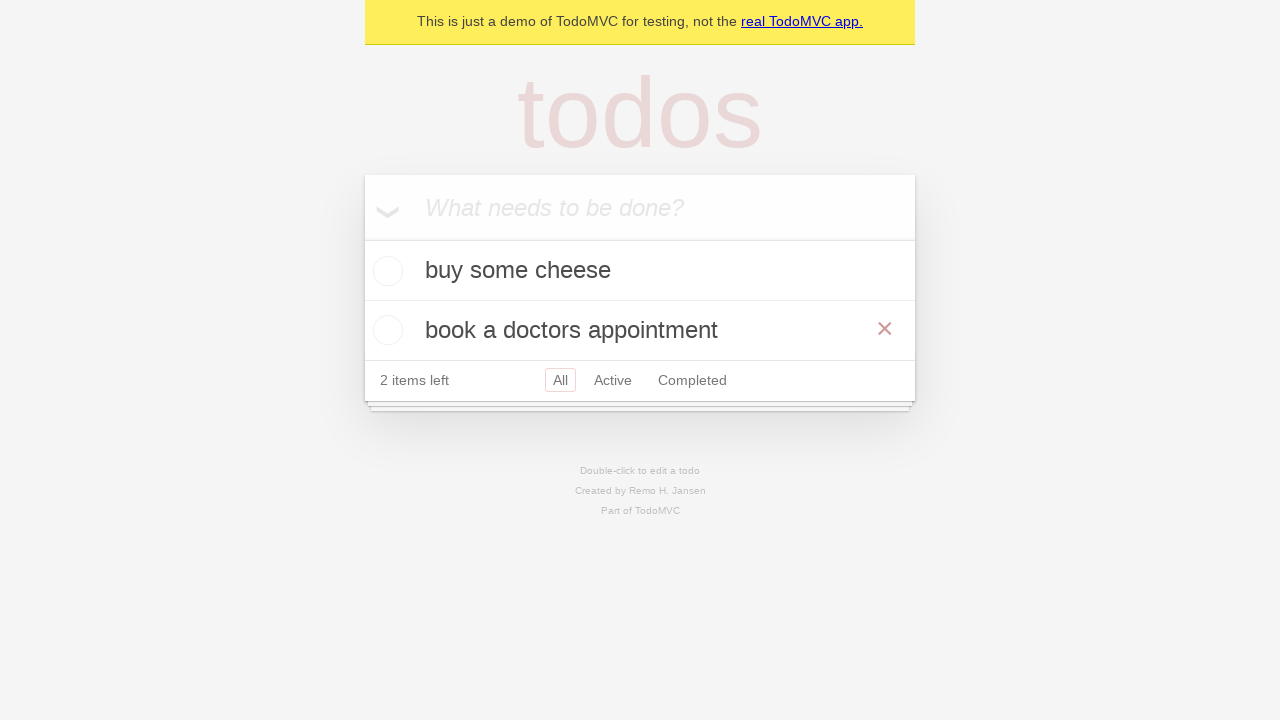